Searches for a stock ticker on the B3 (Brazilian Stock Exchange) volatility page by entering the ticker code and clicking the search button

Starting URL: https://sistemaswebb3-listados.b3.com.br/securitiesVolatilityPage/standard-deviation/false?language=pt-br

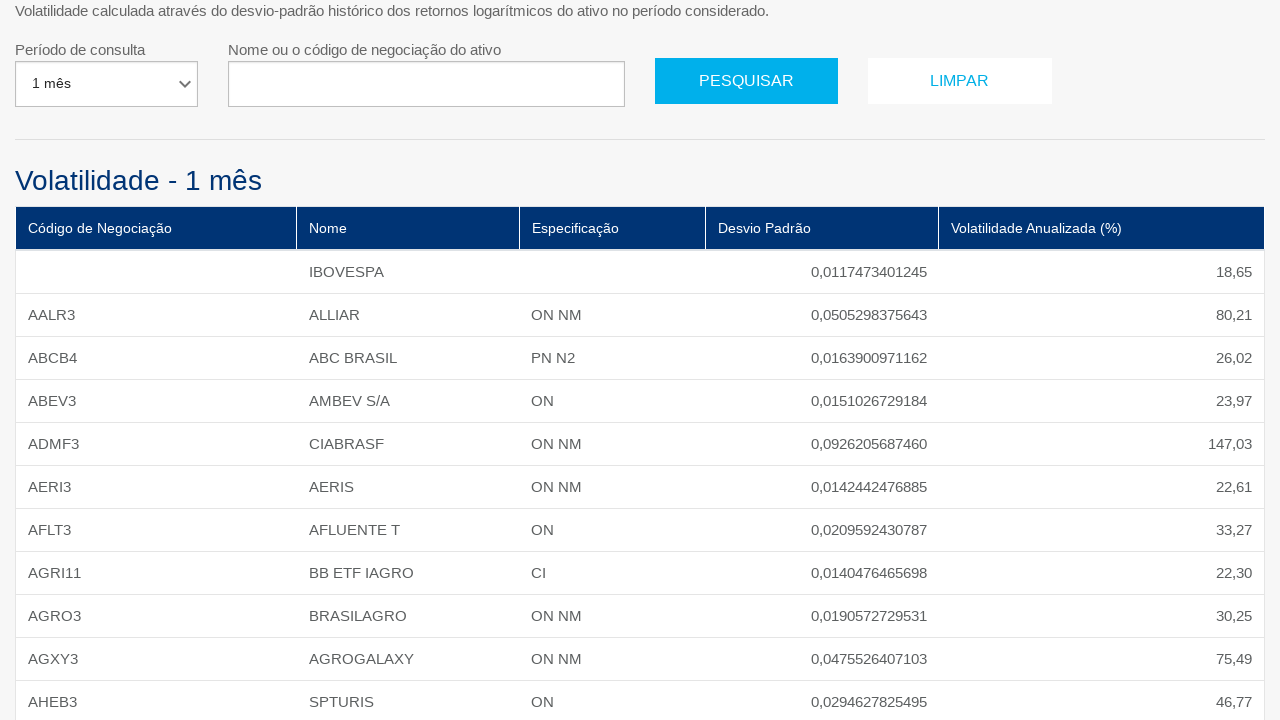

Waited for volatility table to load on B3 page
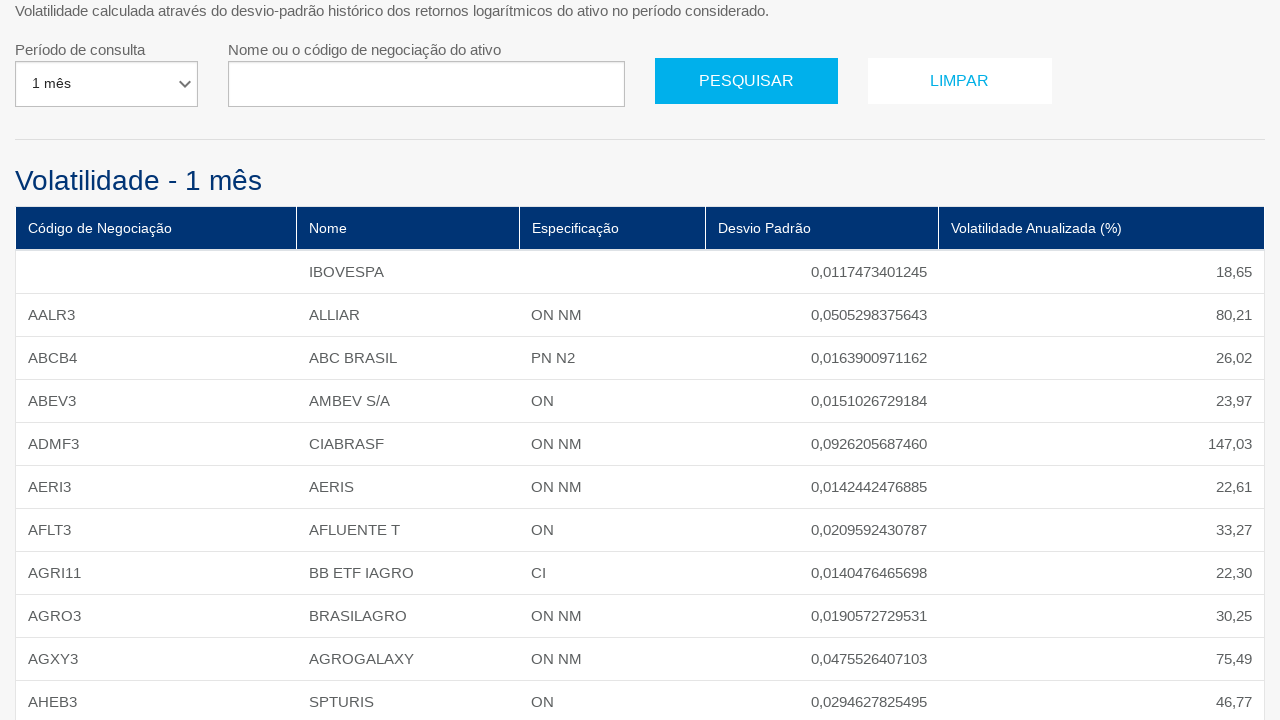

Entered stock ticker 'PETR4' in search field on #nameOrCode
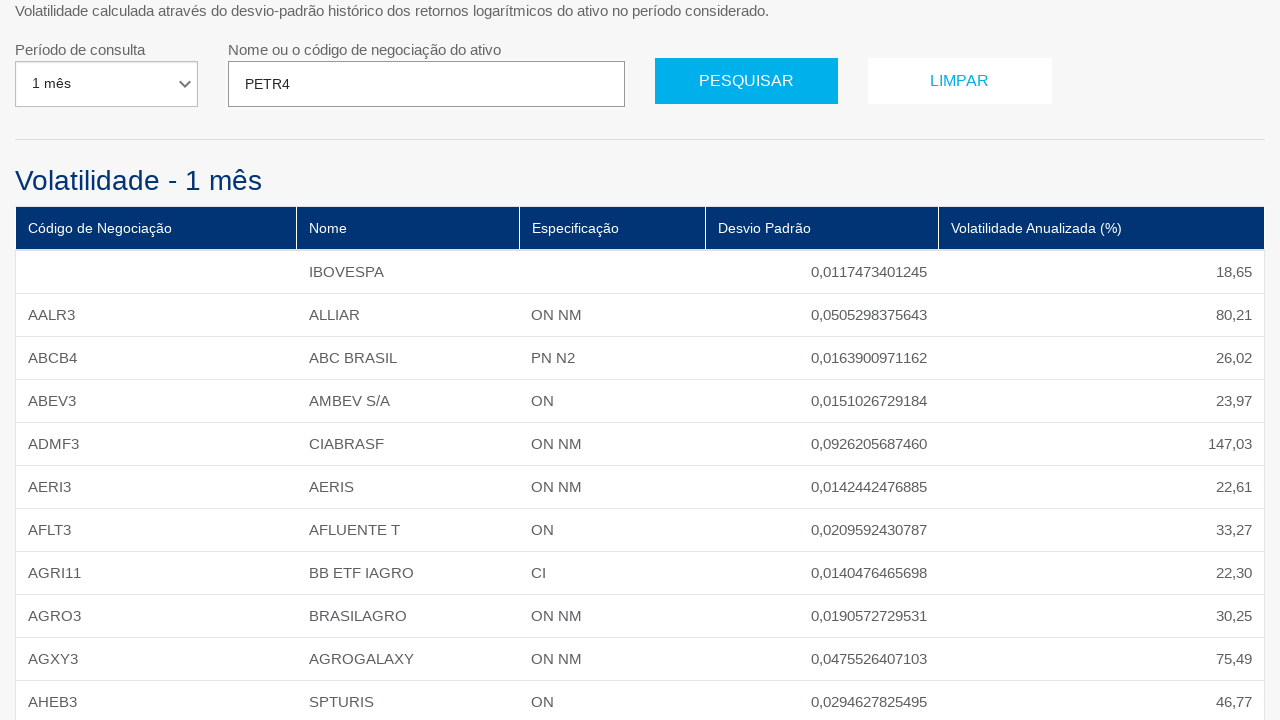

Clicked search button to search for PETR4 at (747, 81) on xpath=//*[@id='divContainerIframeB3']/standard-deviation/form/div/div/div[1]/div
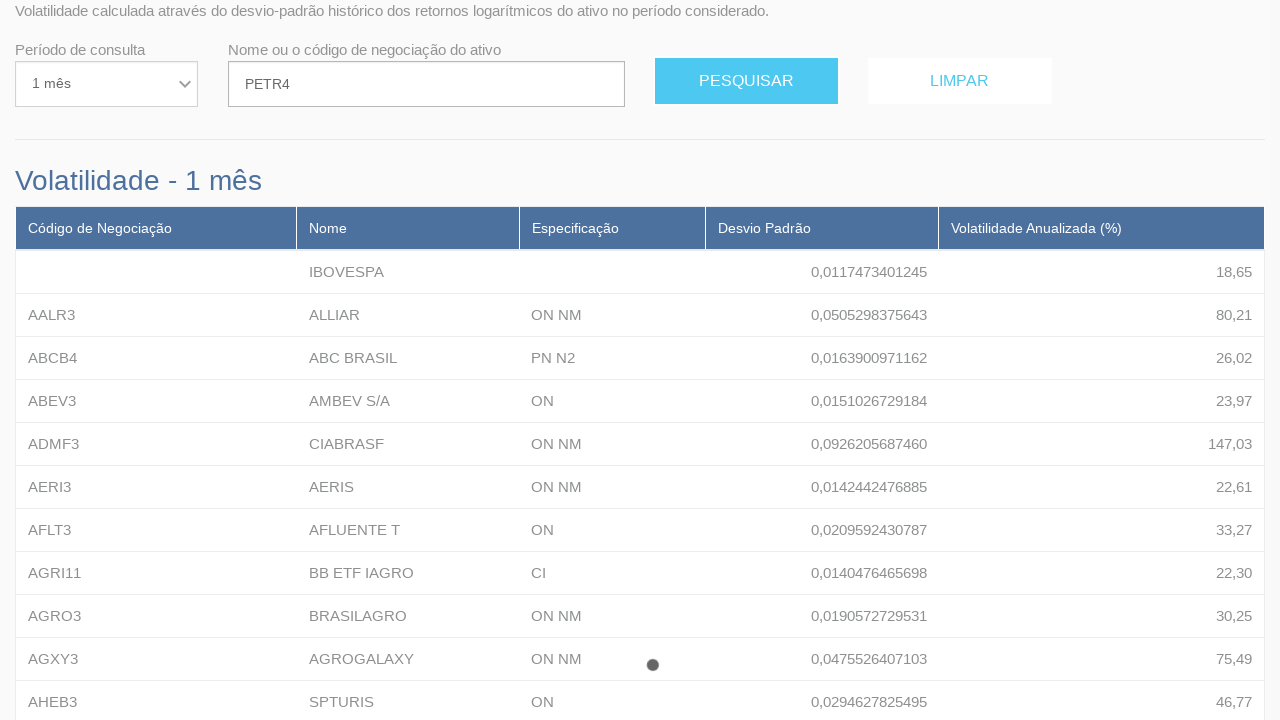

Search results loaded with PETR4 data in table
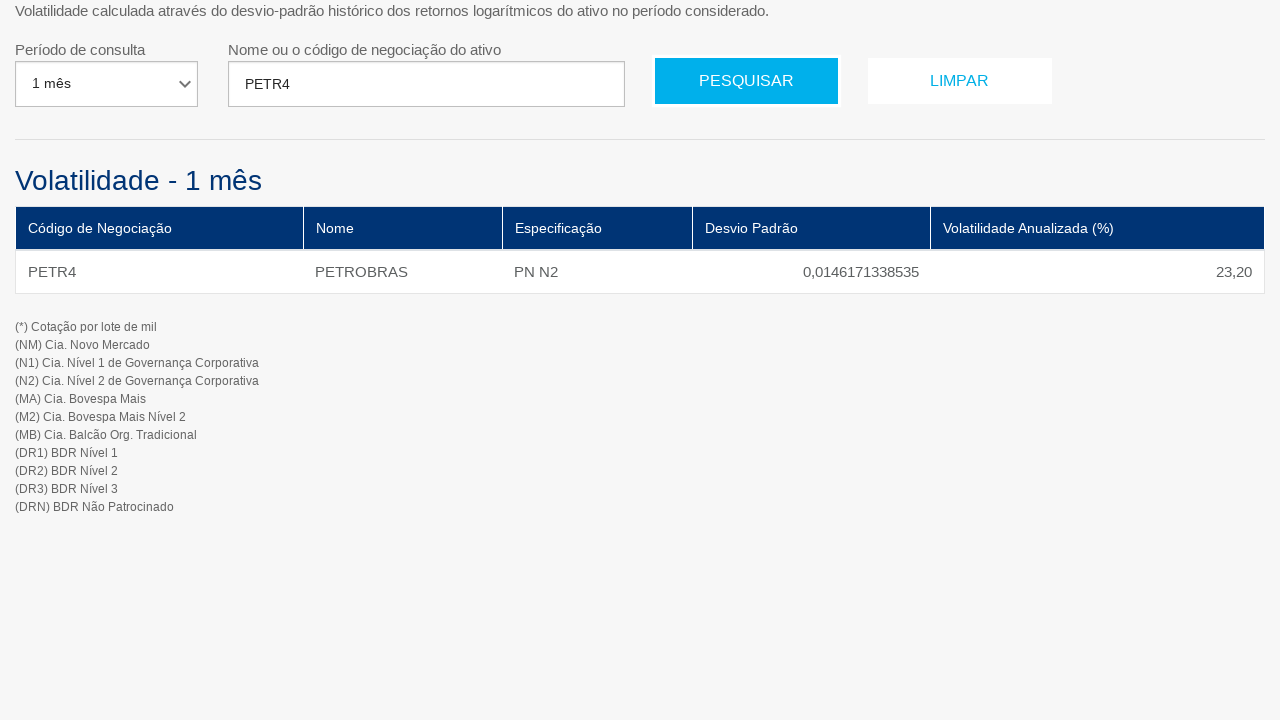

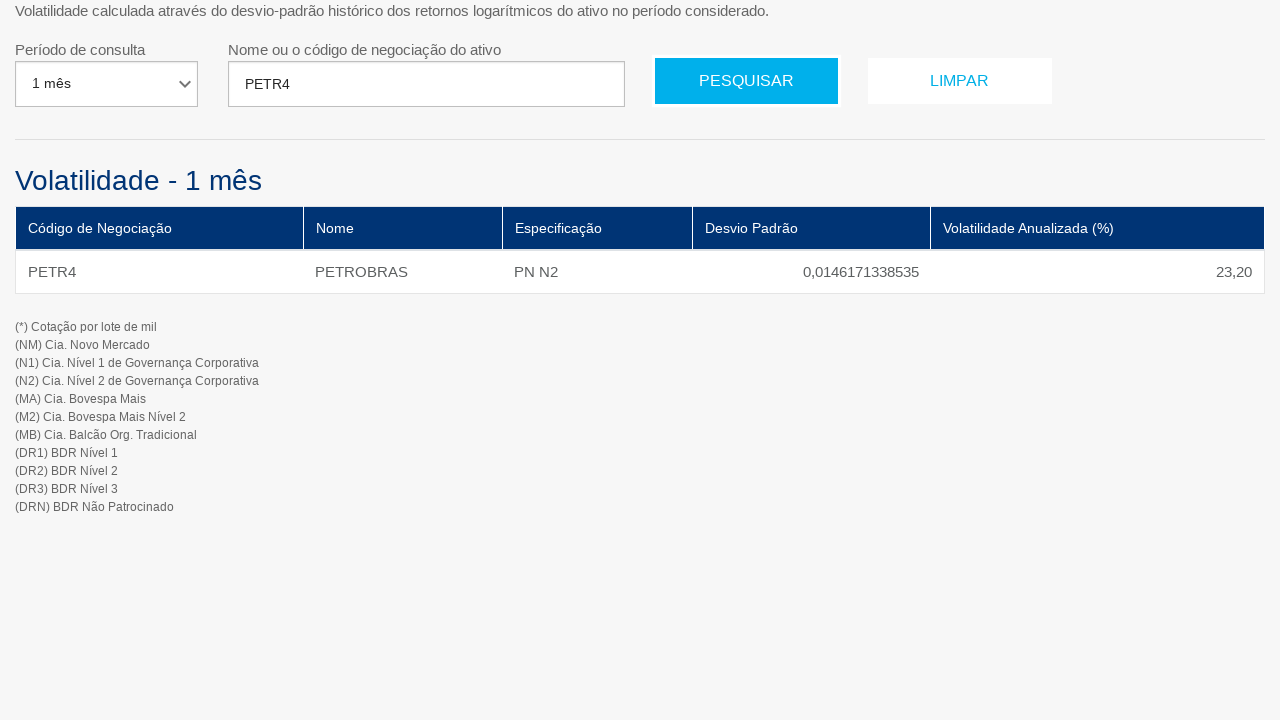